Tests navigation to Target Circle page by clicking the circle button in the utility navigation

Starting URL: https://www.target.com/

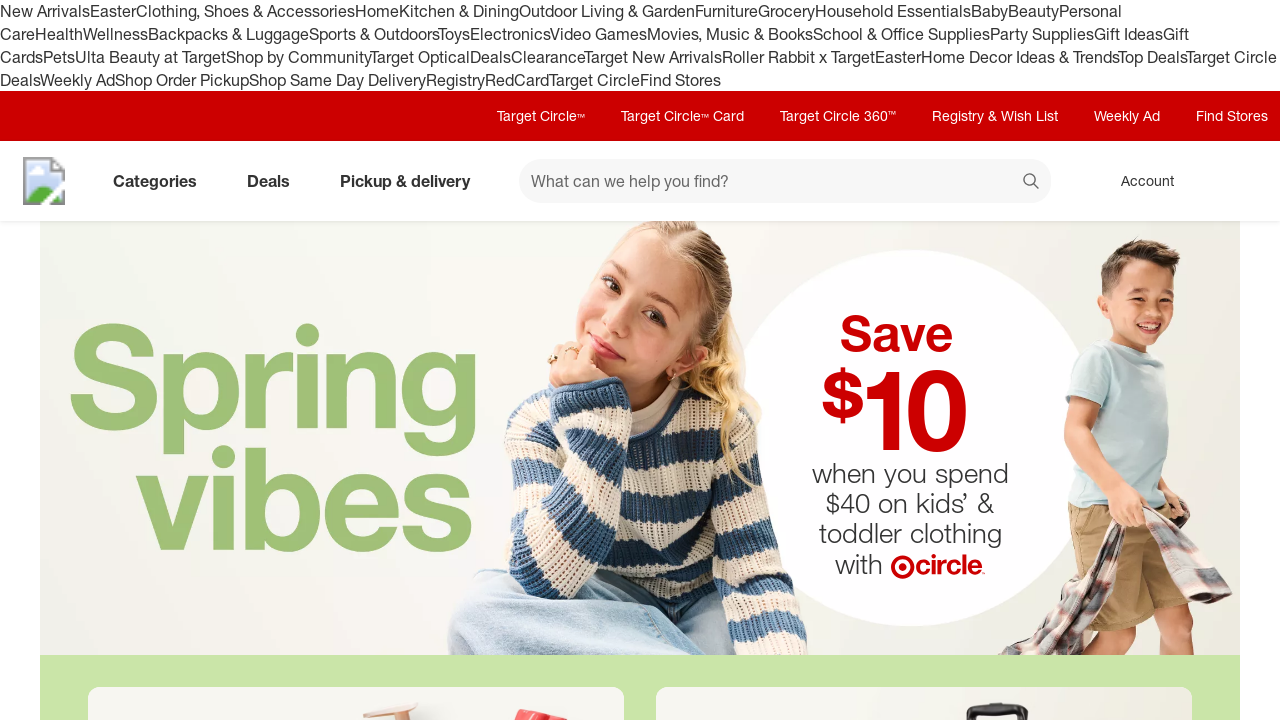

Waited for Target.com homepage to load
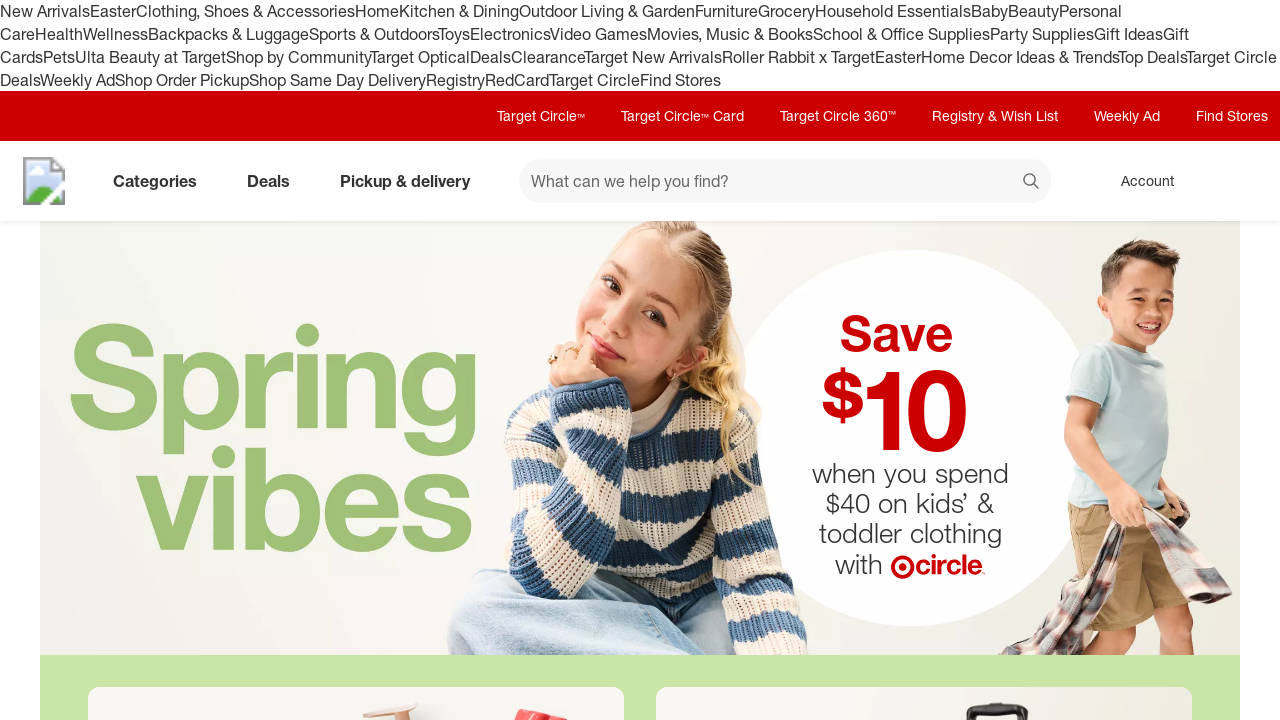

Clicked on Target Circle button in utility navigation at (541, 116) on #utilityNav-circle
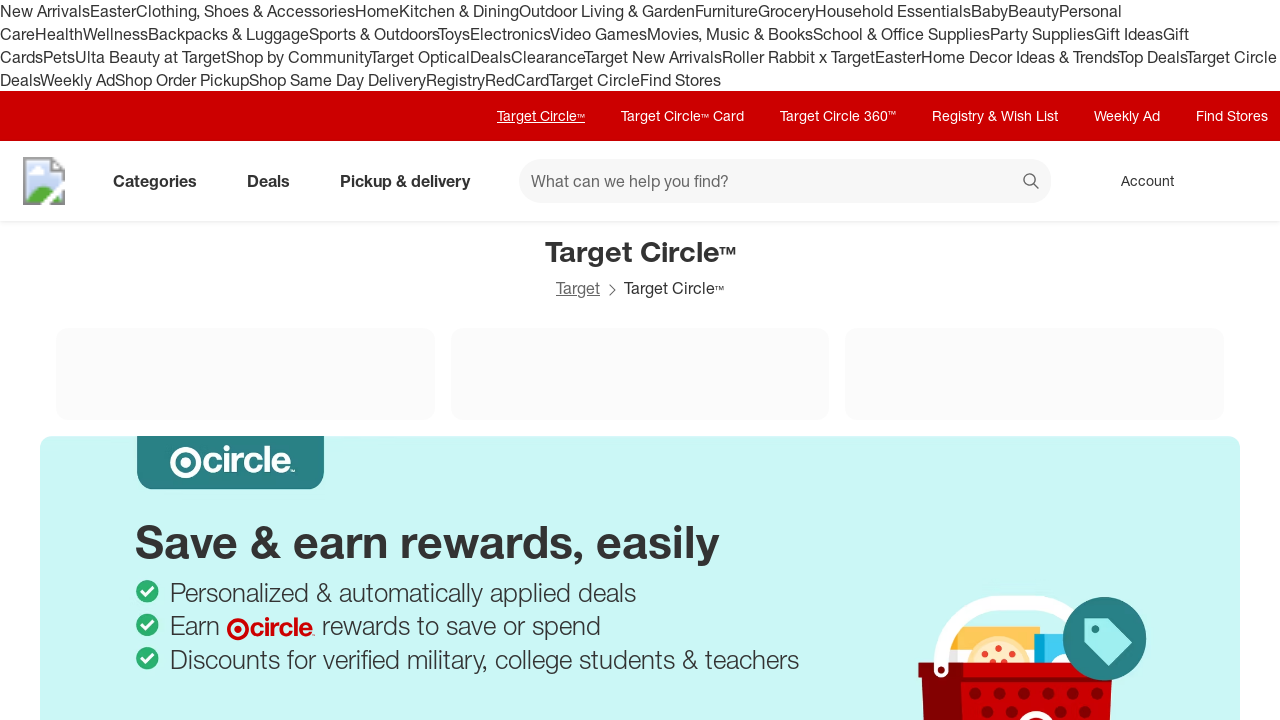

Target Circle page loaded successfully
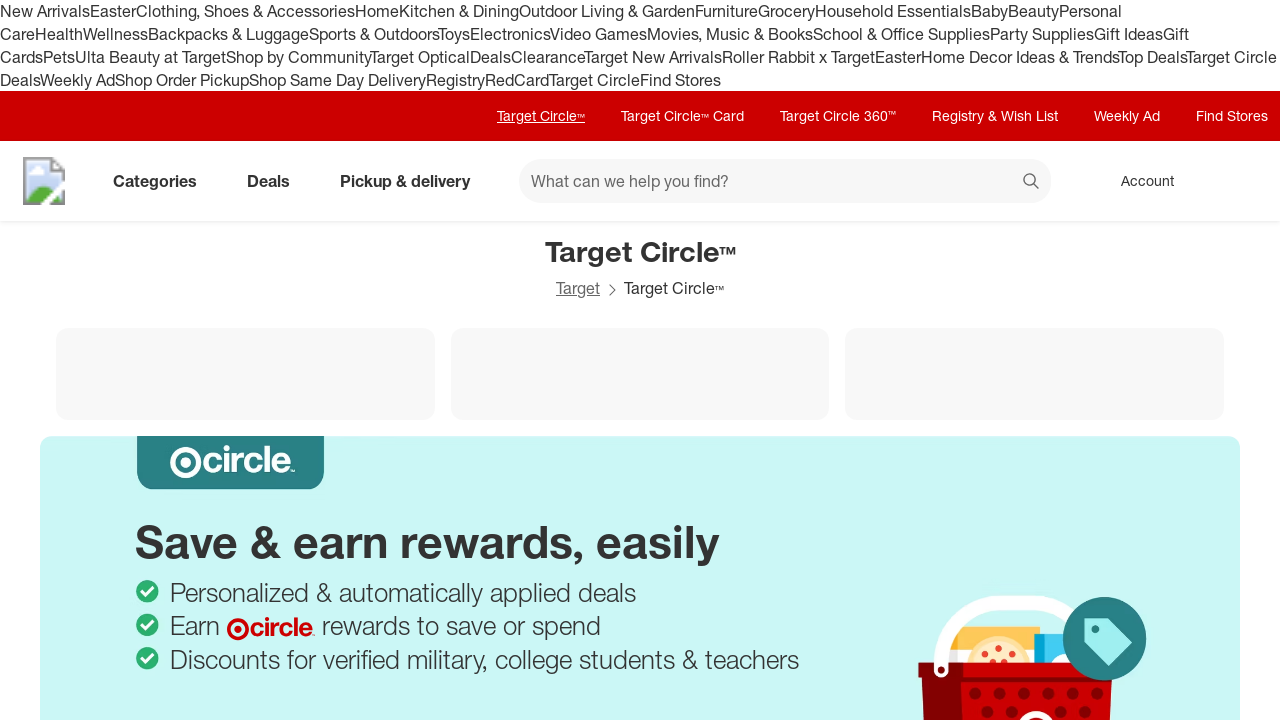

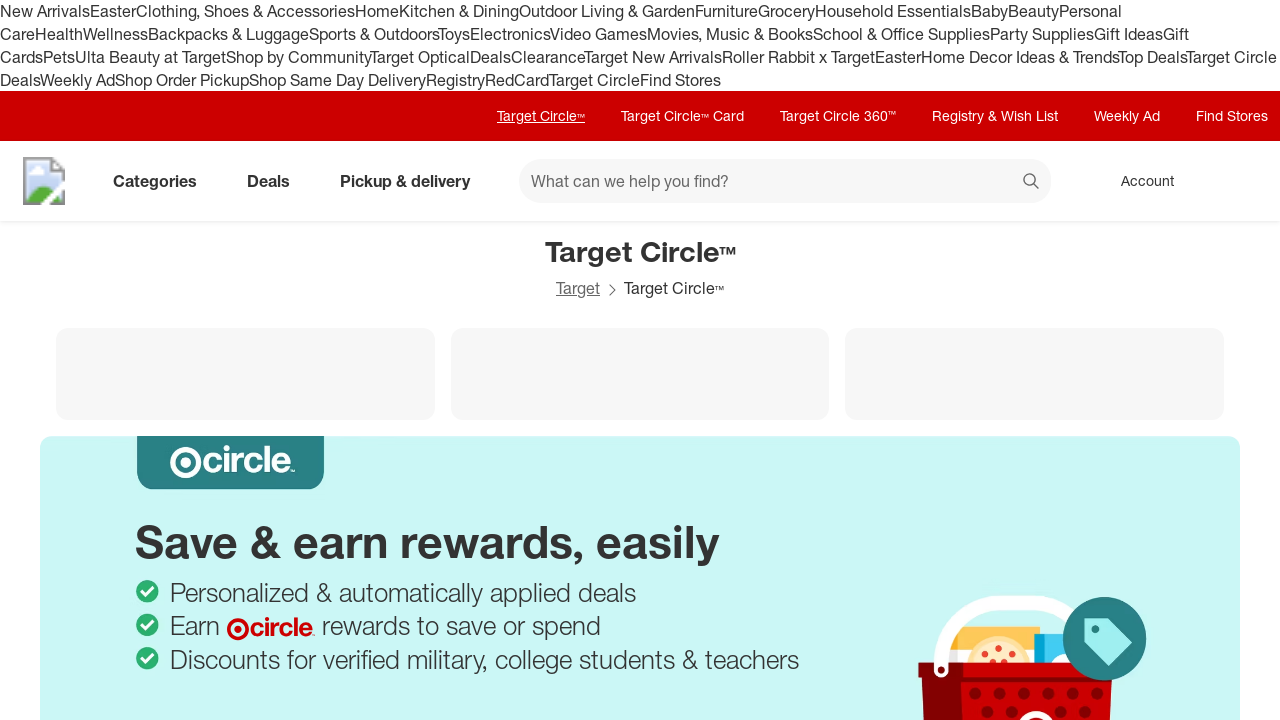